Navigates to a testing resources page, scrolls to a table, and searches through the table cells to verify that a specific value ("Ruby") exists in the table.

Starting URL: https://automationpanda.com/testing/

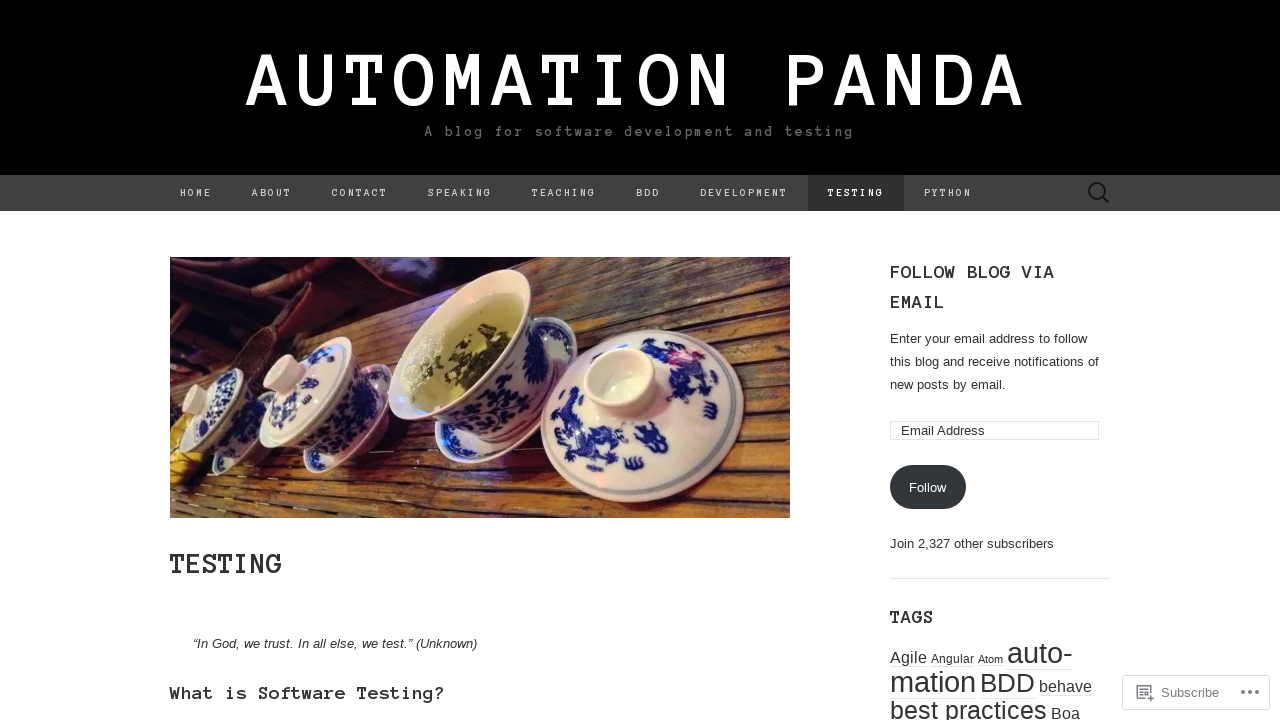

Waited for table element to be visible
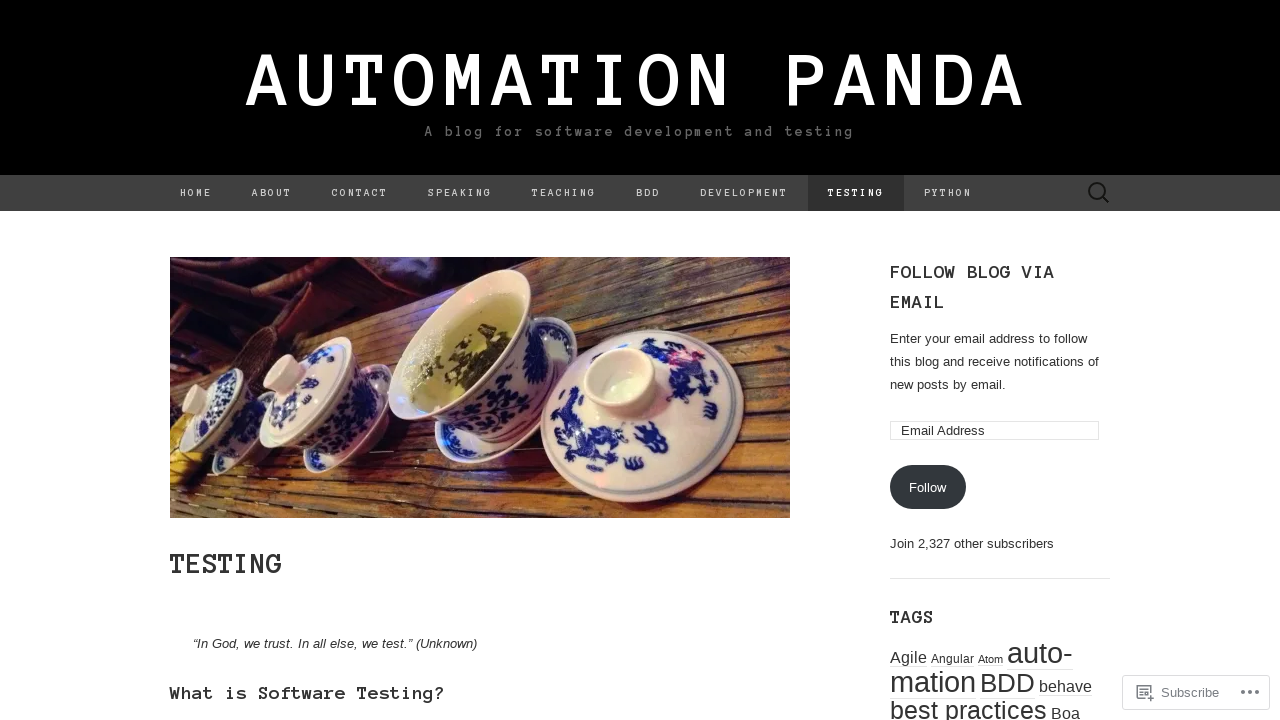

Scrolled table into view
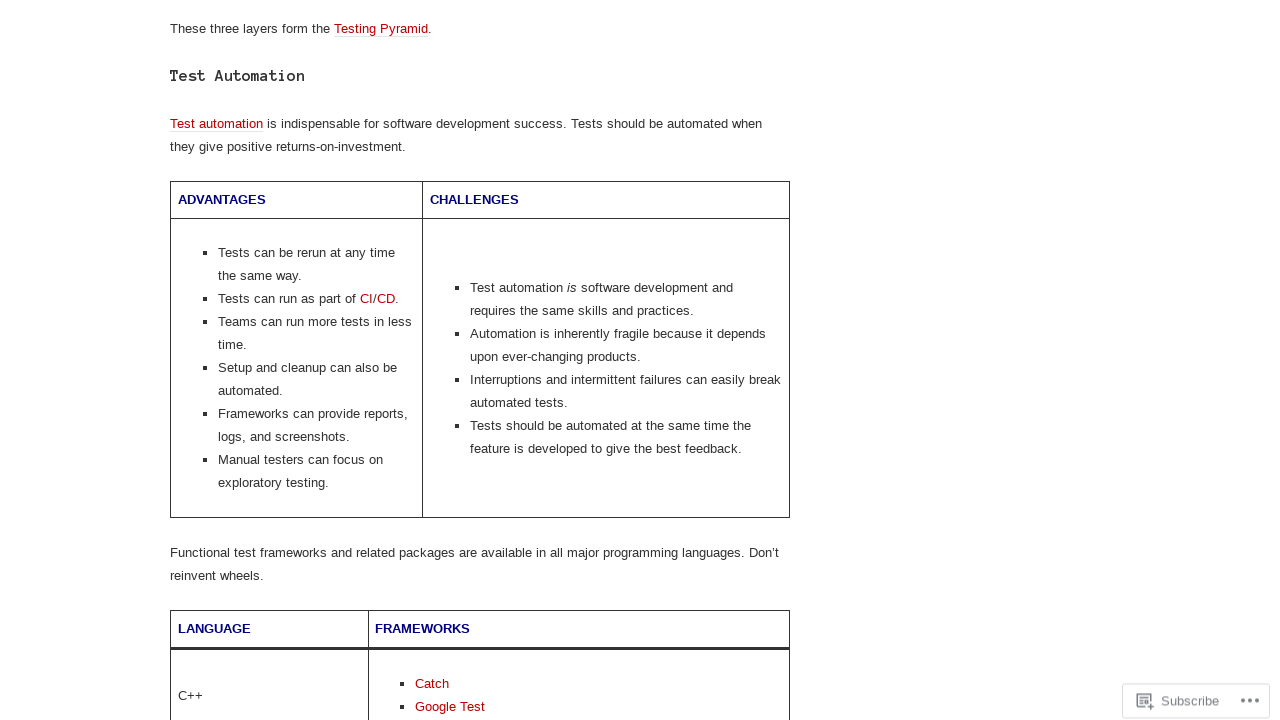

Waited for second table rows to be visible
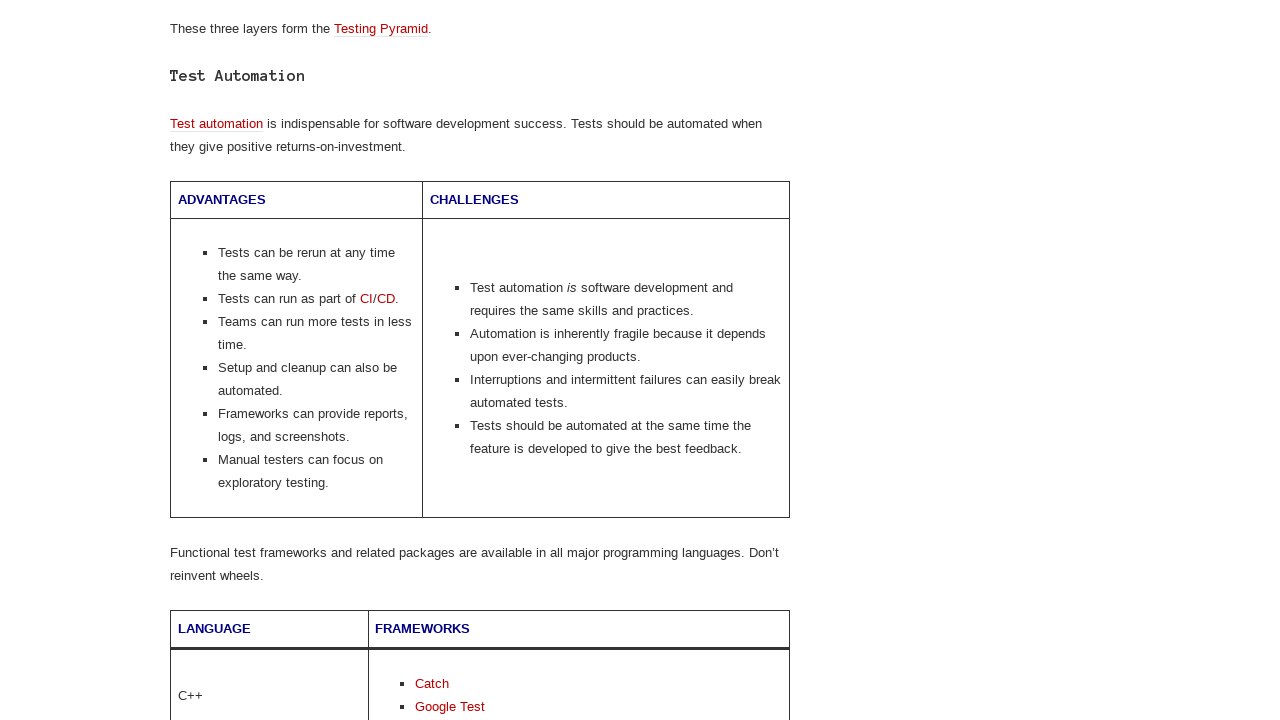

Located all table cells in second table, found 18 cells
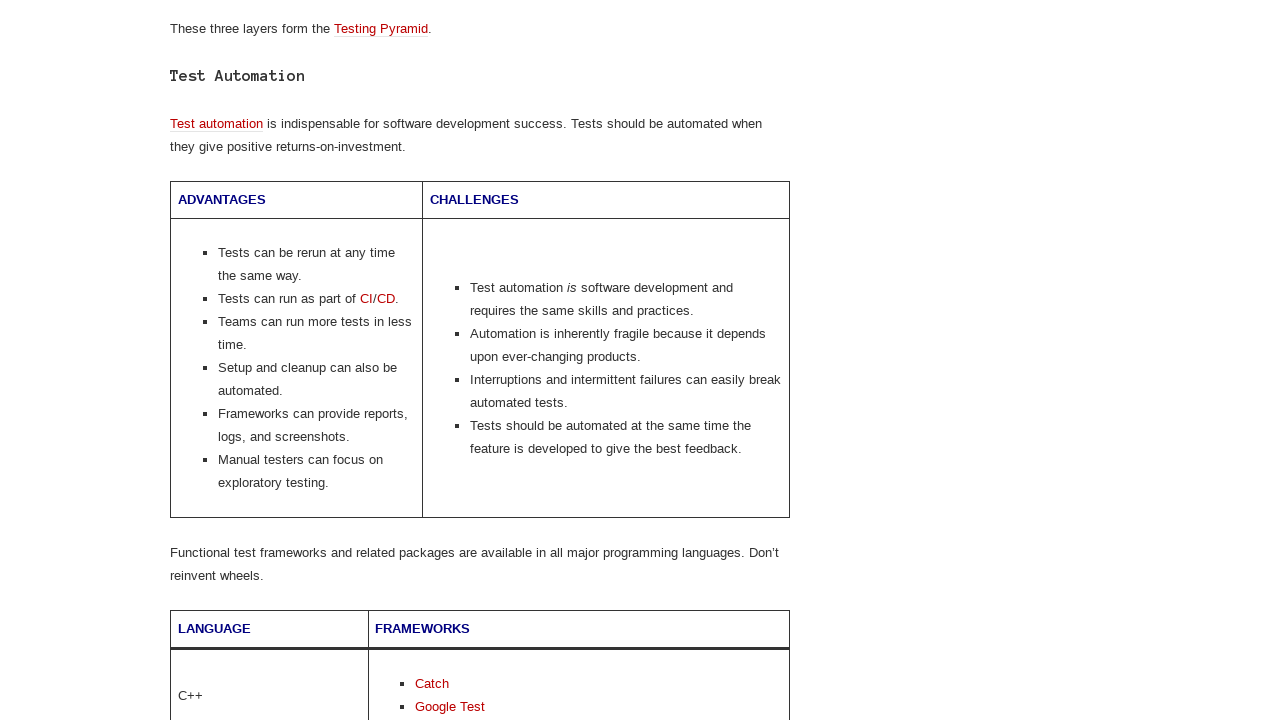

Found 'Ruby' in table cell at index 8
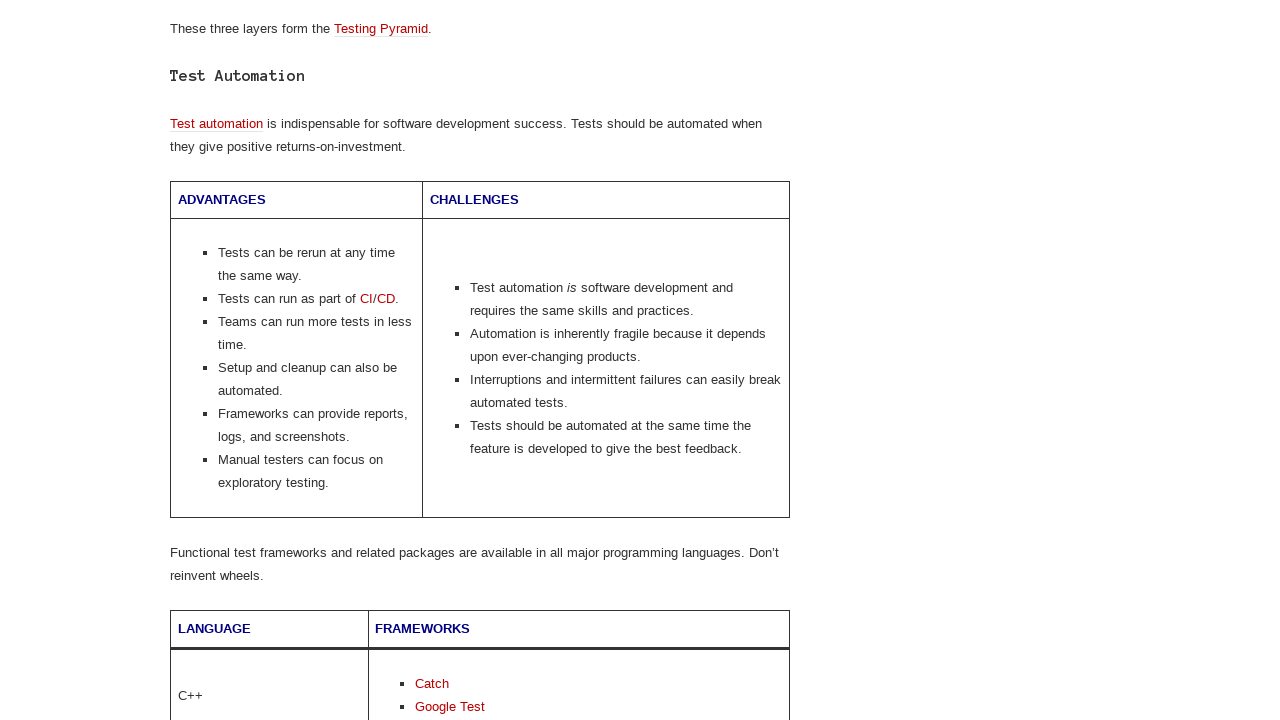

Search completed for 'Ruby' in table - Result: True
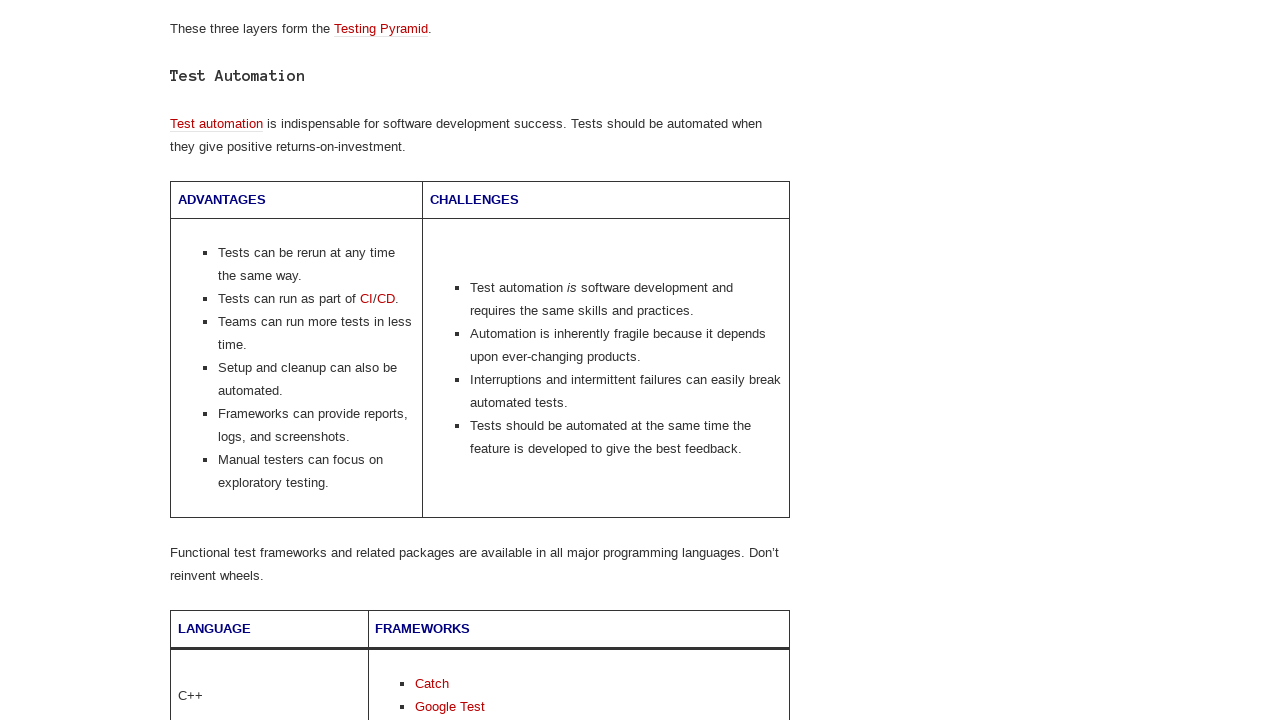

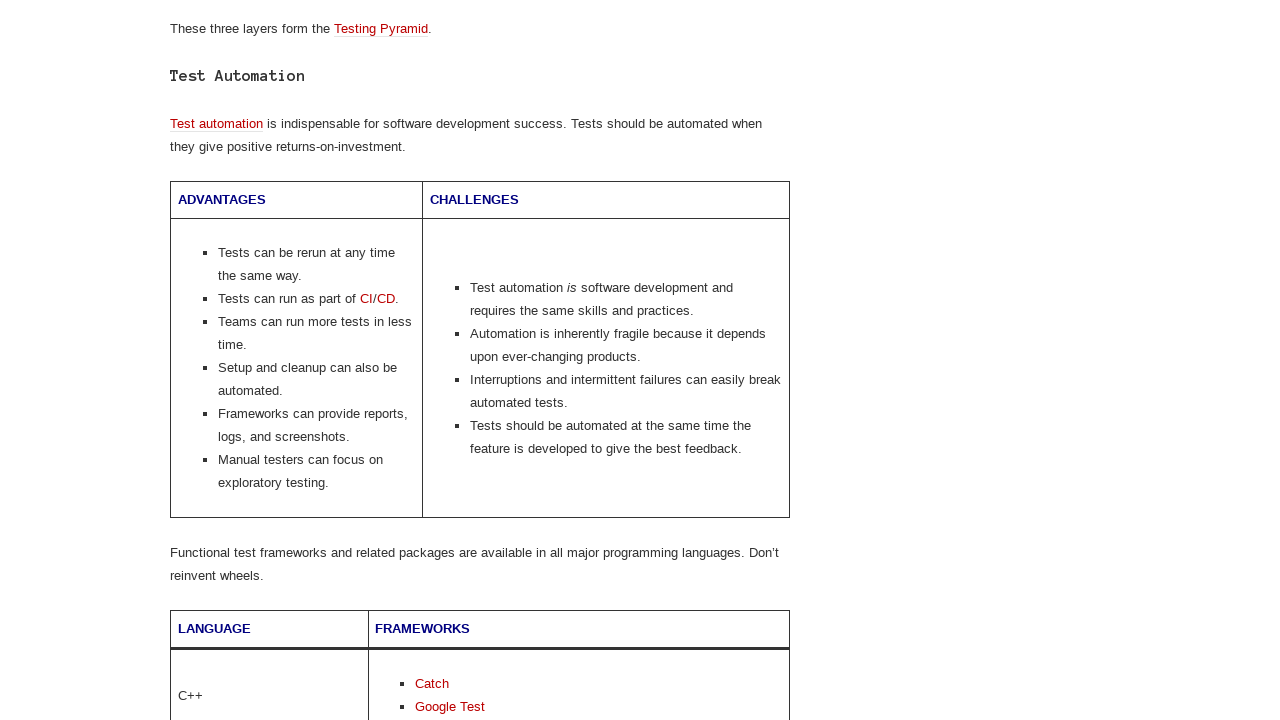